Tests marking all items as completed using the toggle-all checkbox

Starting URL: https://demo.playwright.dev/todomvc

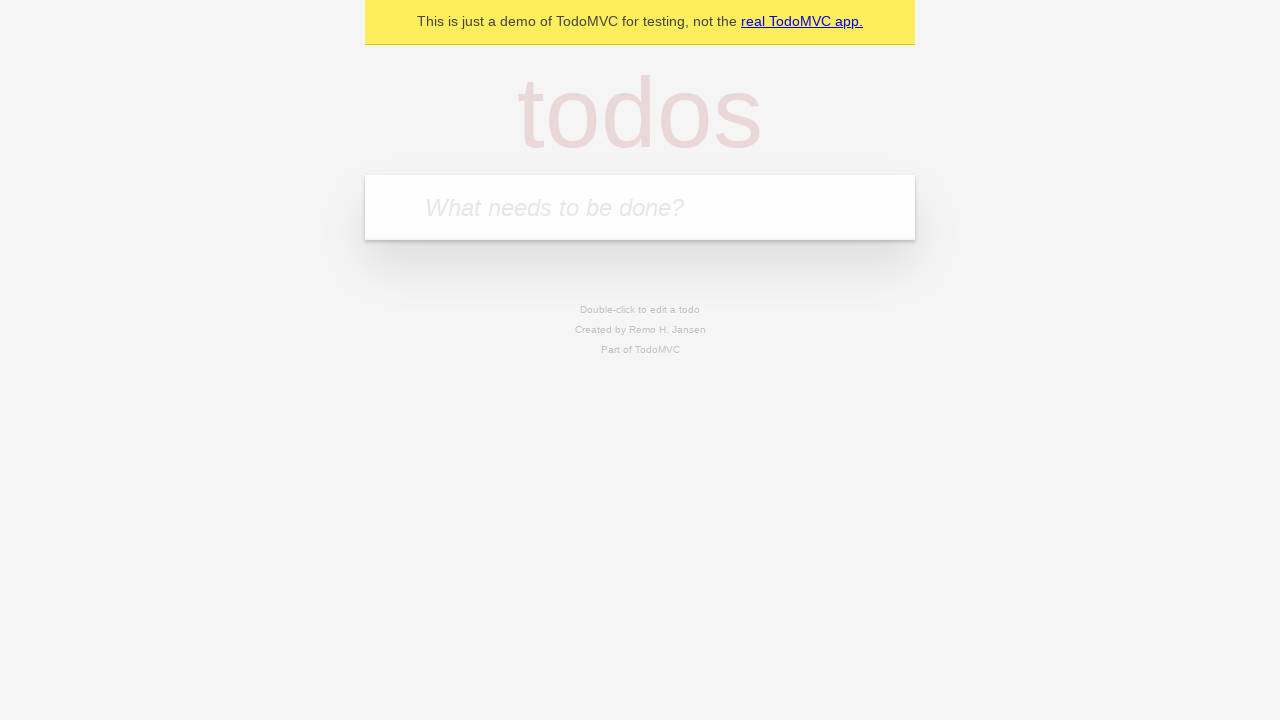

Filled first todo item with 'buy some cheese' on .new-todo
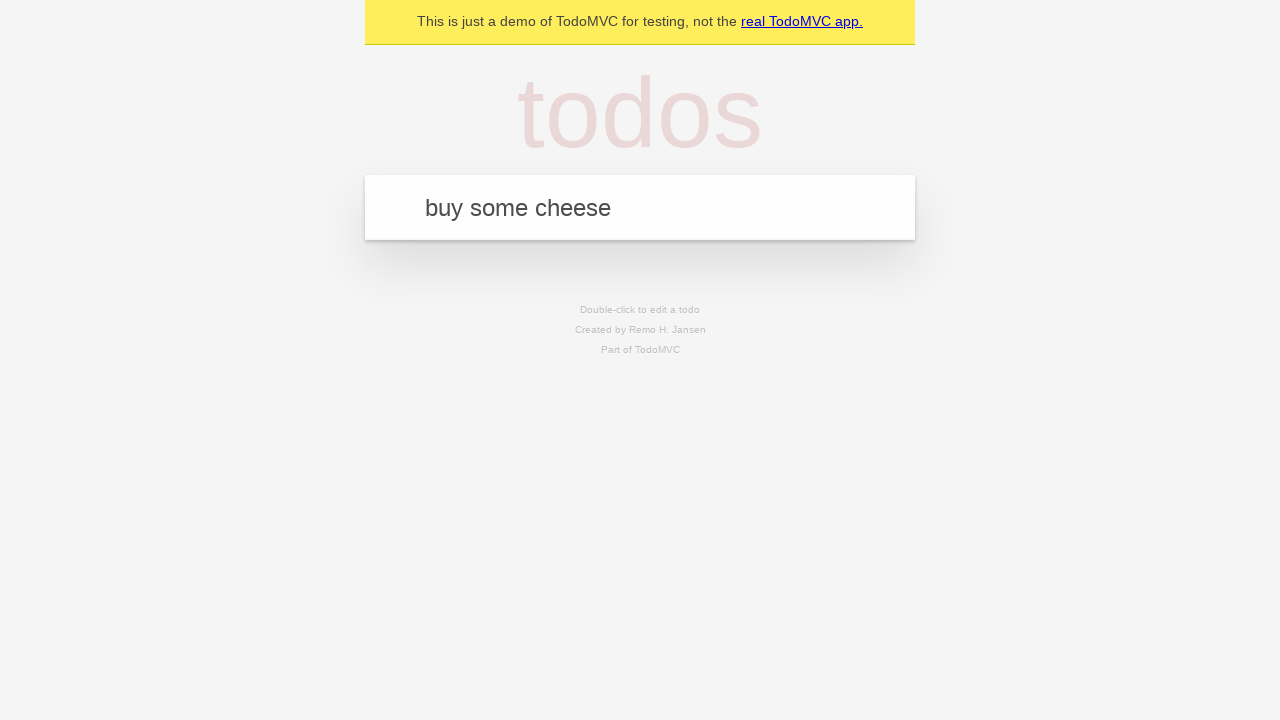

Pressed Enter to create first todo on .new-todo
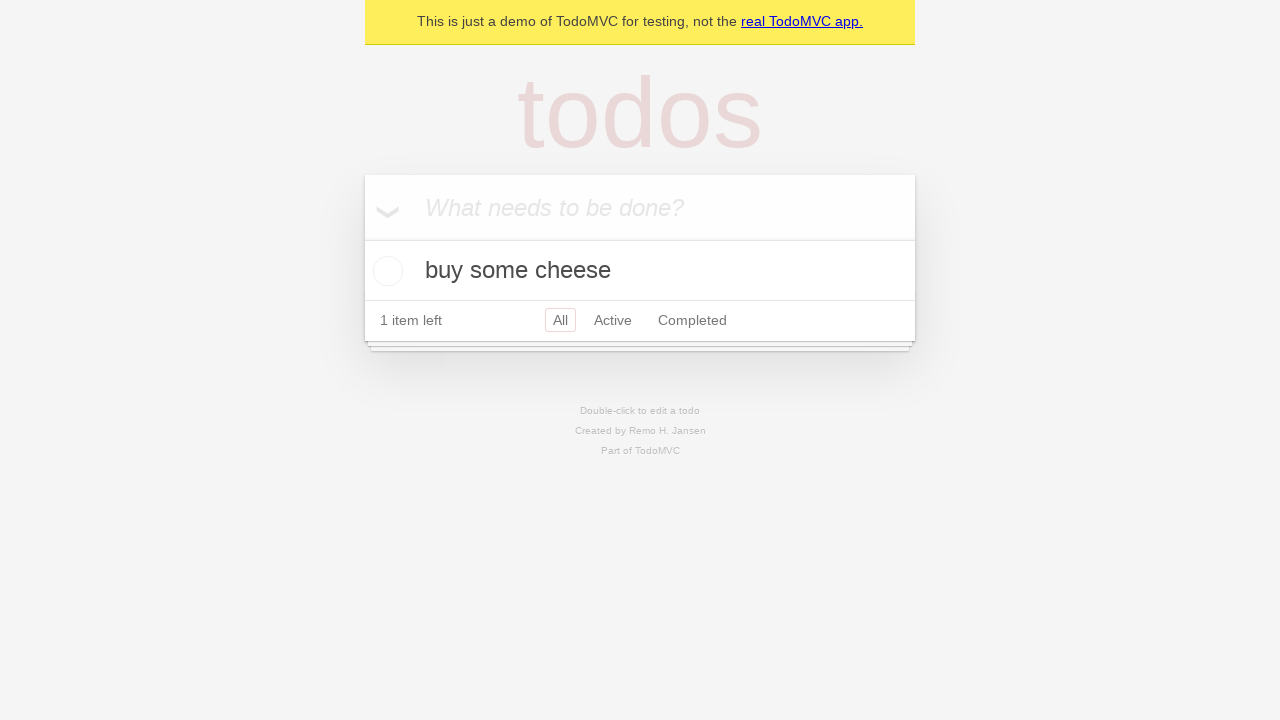

Filled second todo item with 'feed the cat' on .new-todo
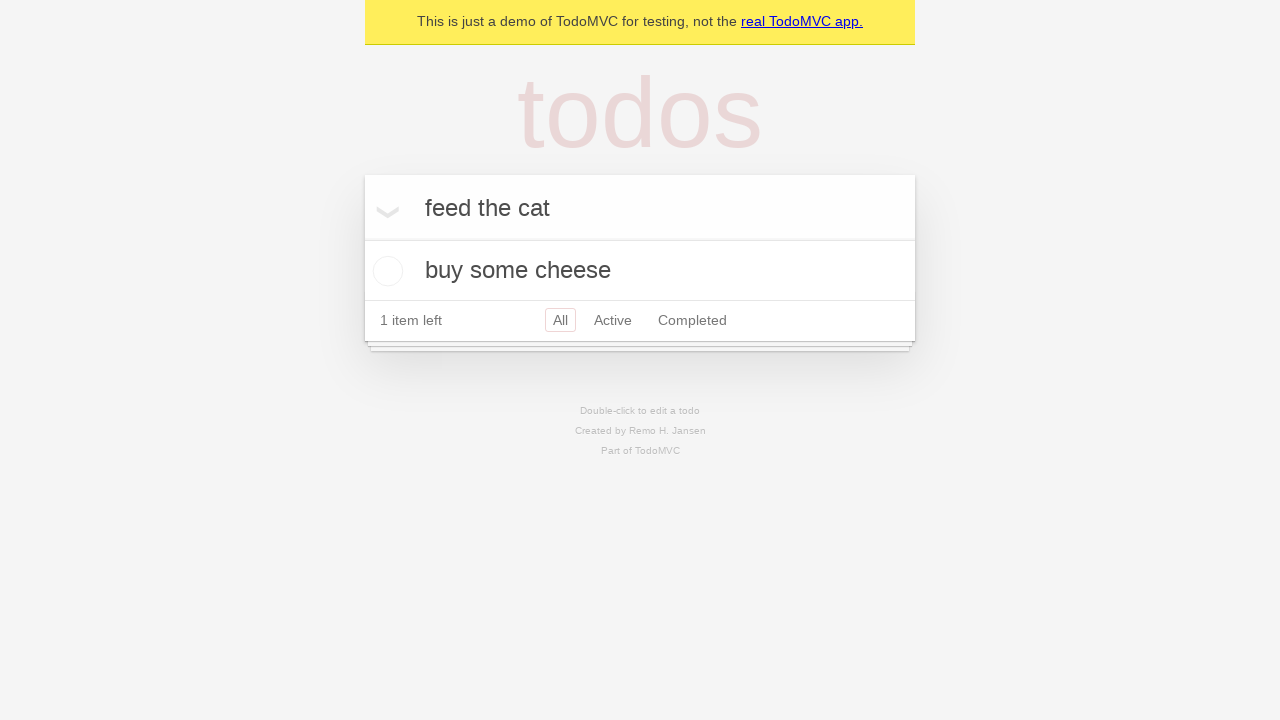

Pressed Enter to create second todo on .new-todo
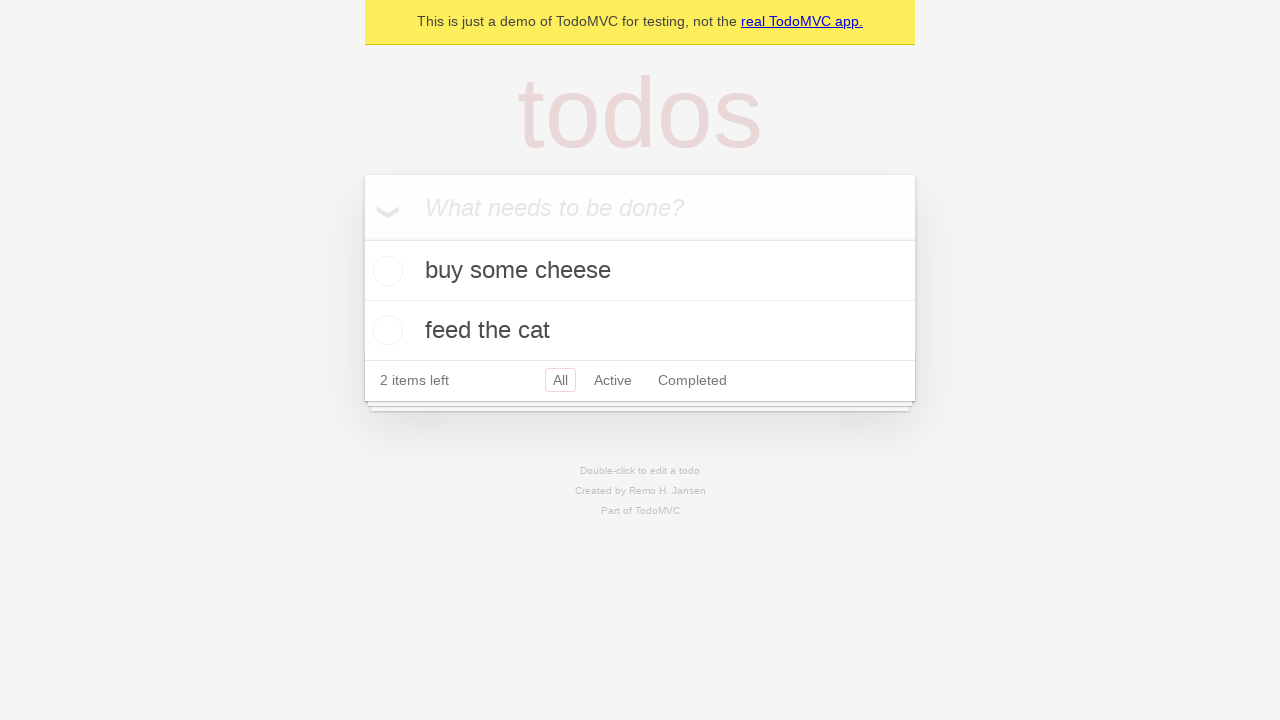

Filled third todo item with 'book a doctors appointment' on .new-todo
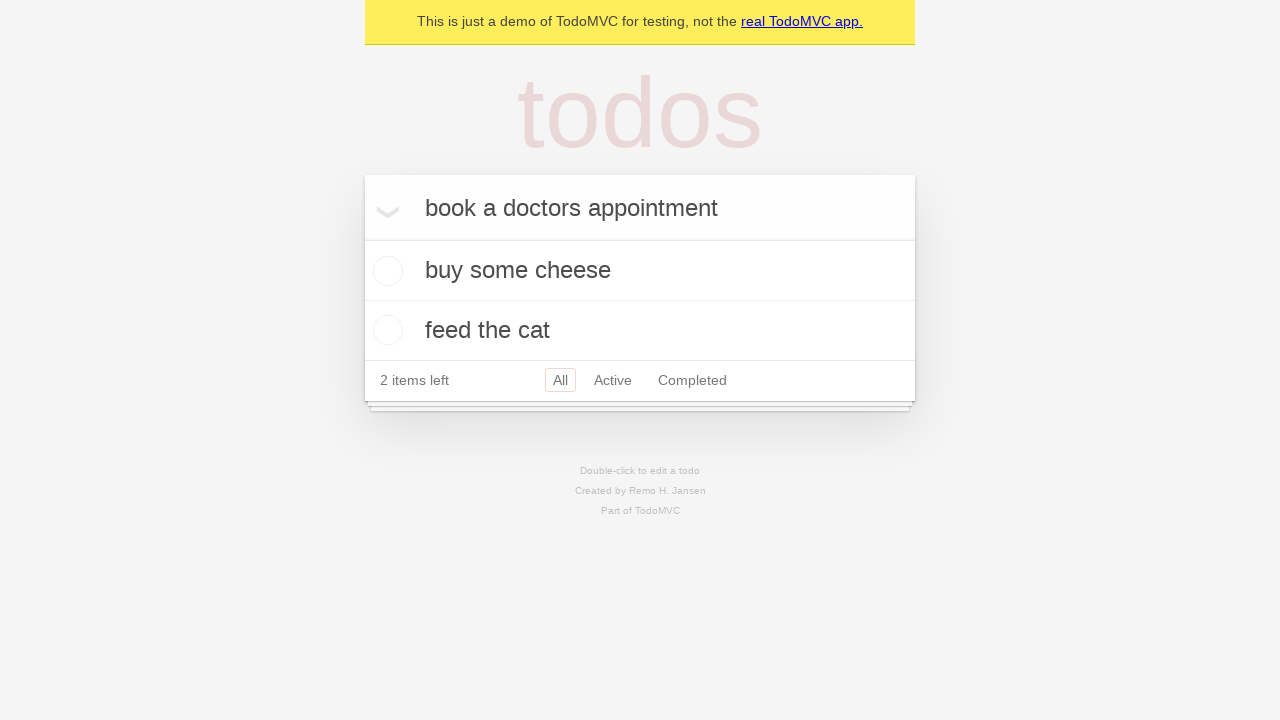

Pressed Enter to create third todo on .new-todo
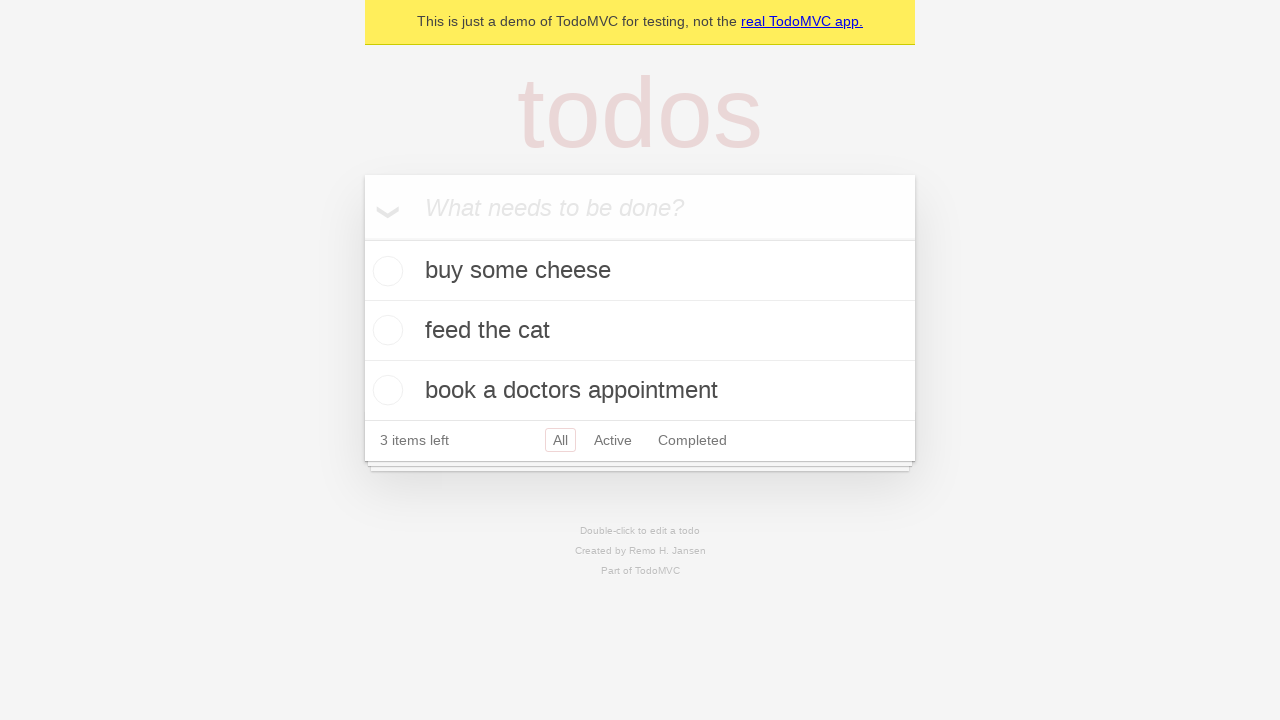

Clicked toggle-all checkbox to mark all todos as completed at (362, 238) on .toggle-all
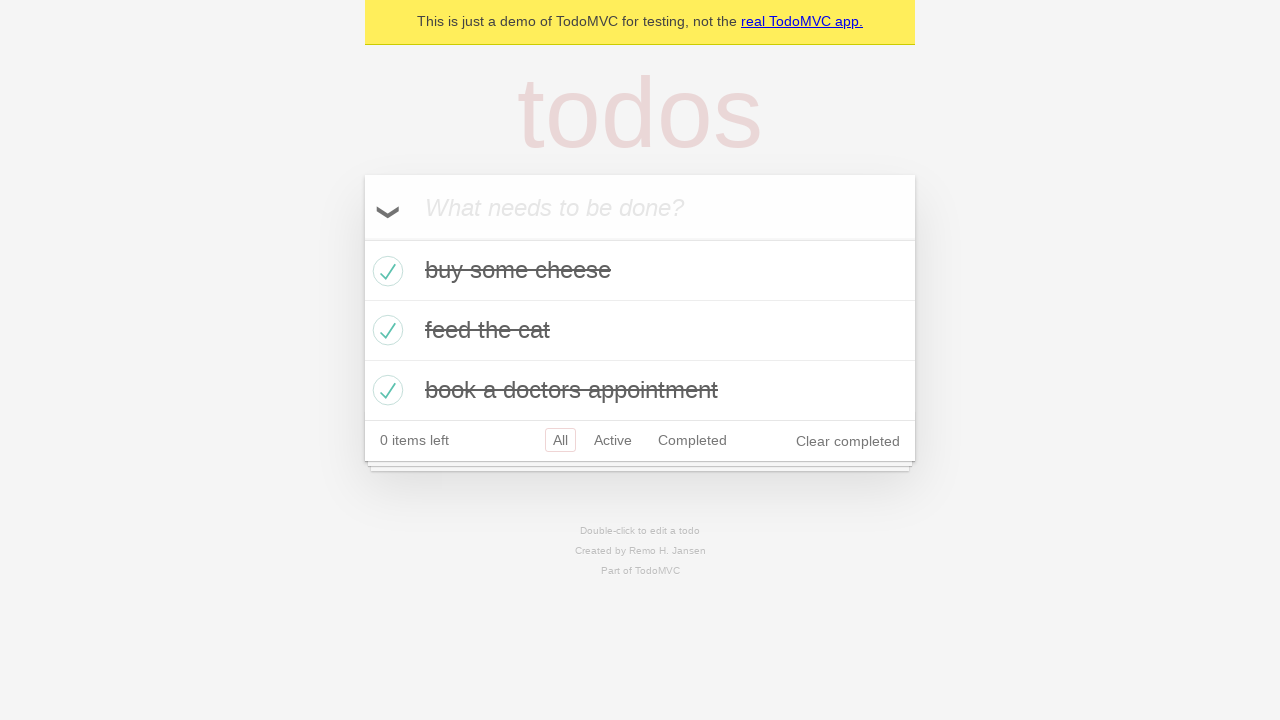

Verified all items are marked as completed
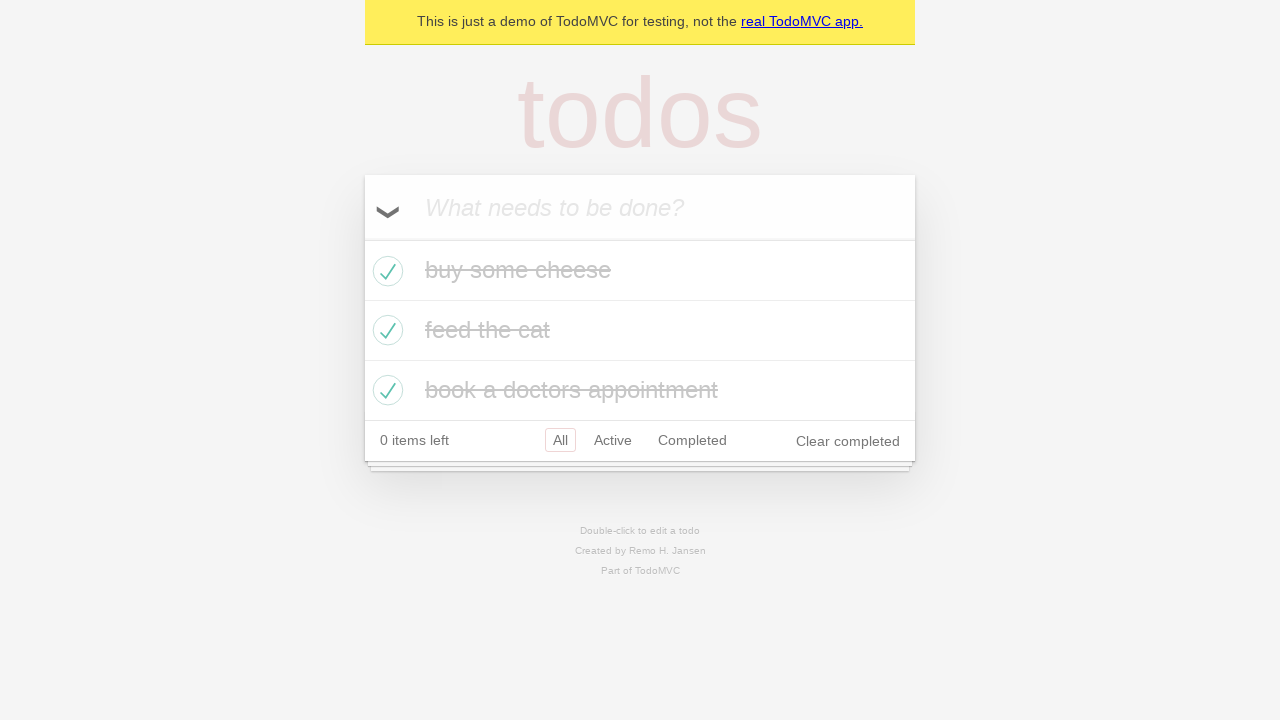

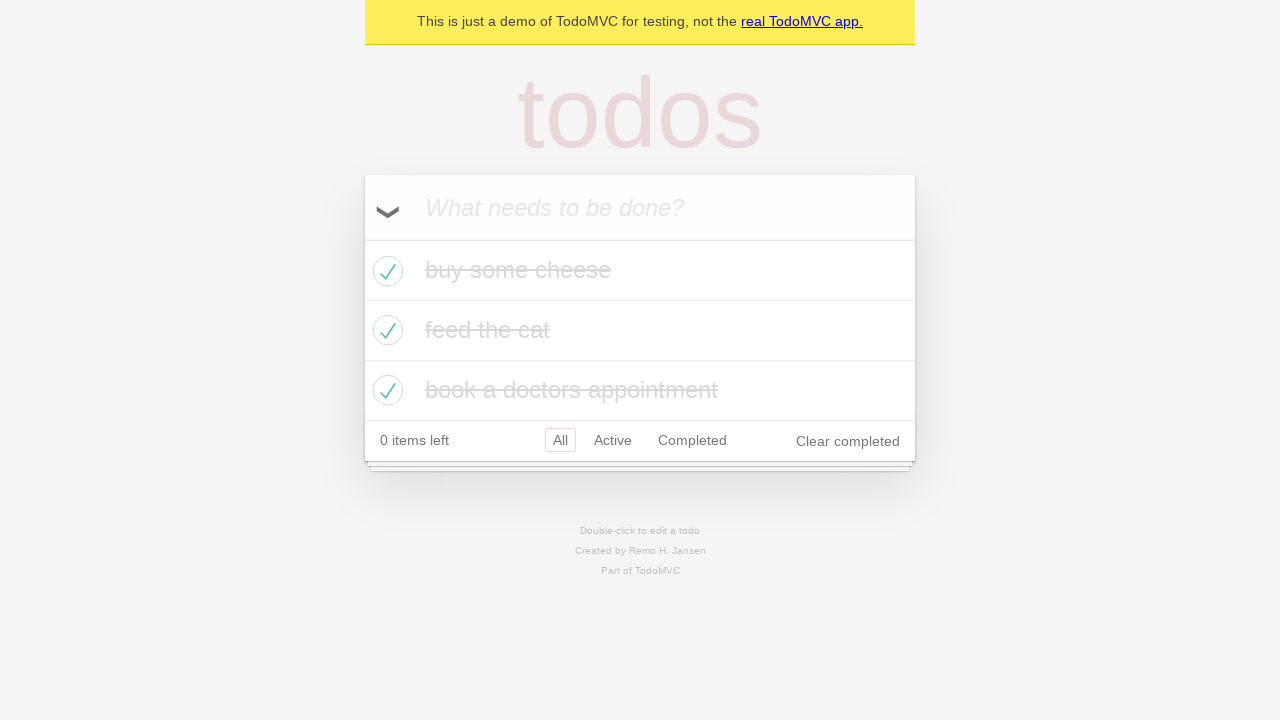